Tests navigation to the Inference Endpoints page from the Hugging Face home page by clicking a link that opens in a new tab, then verifies the new tab's URL contains the correct domain and the page title includes "Inference Endpoints".

Starting URL: https://huggingface.co/

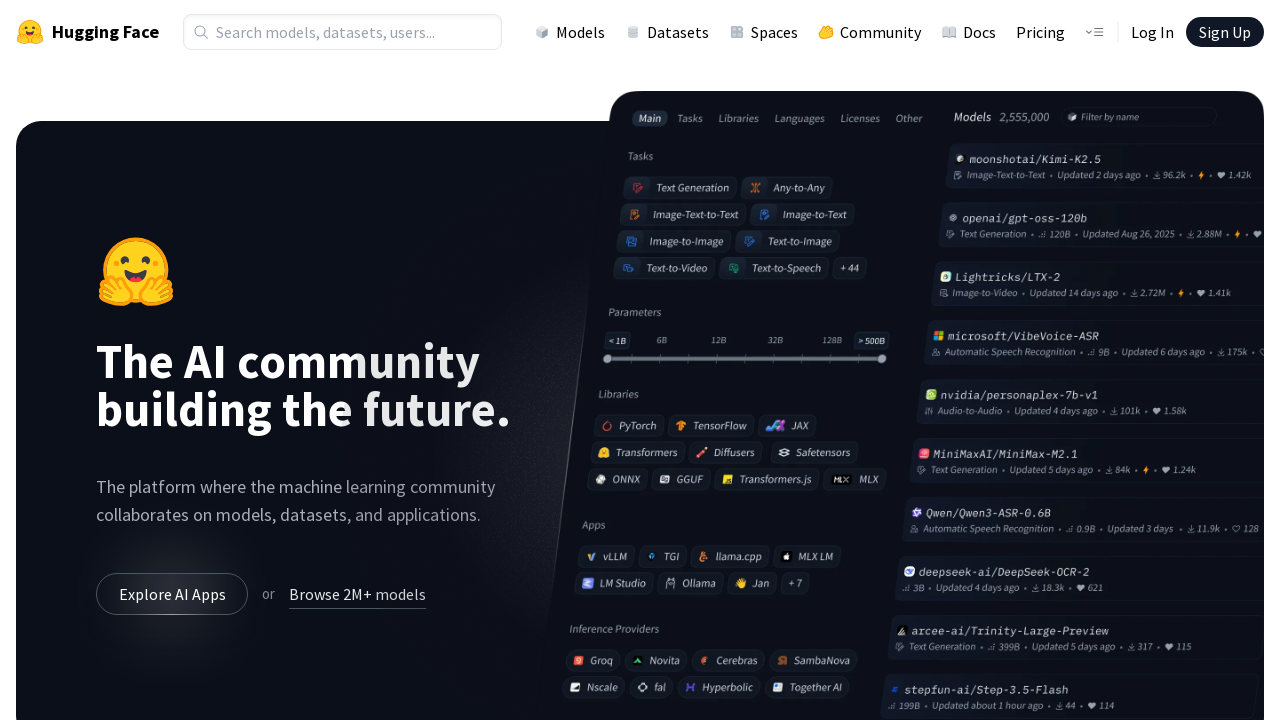

Waited for Inference Endpoints link to become visible
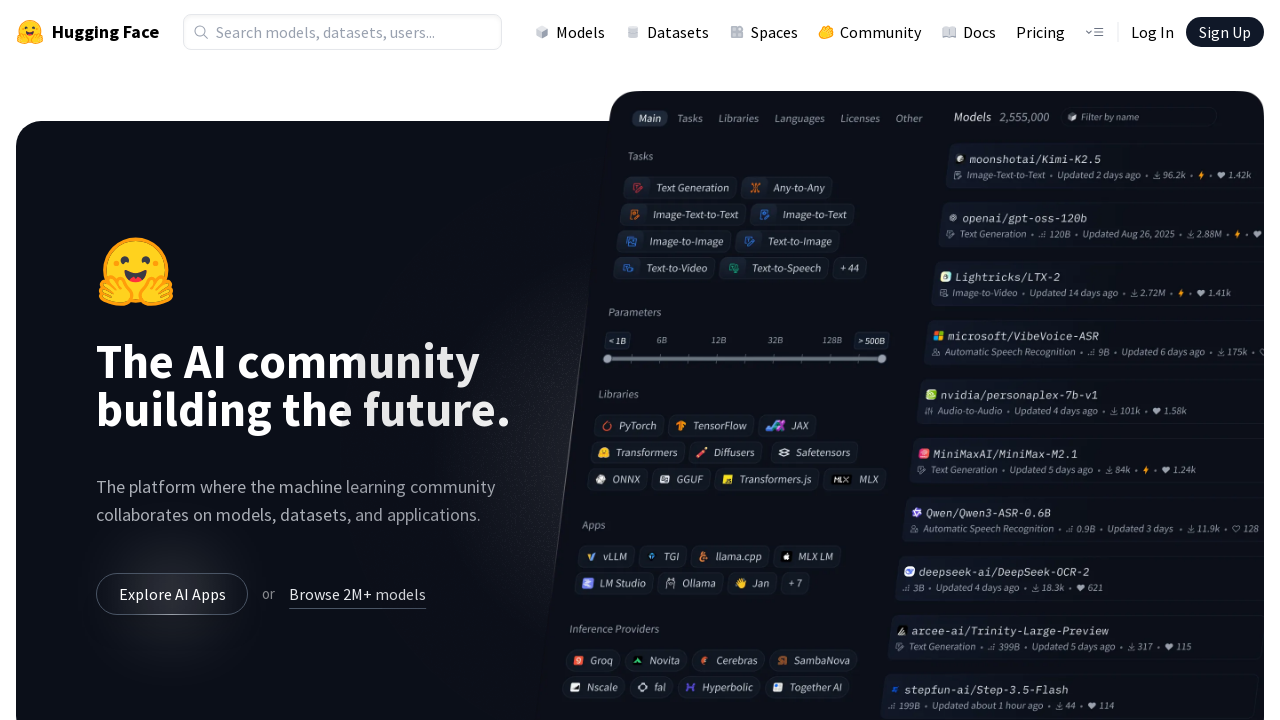

Verified Inference Endpoints link is visible
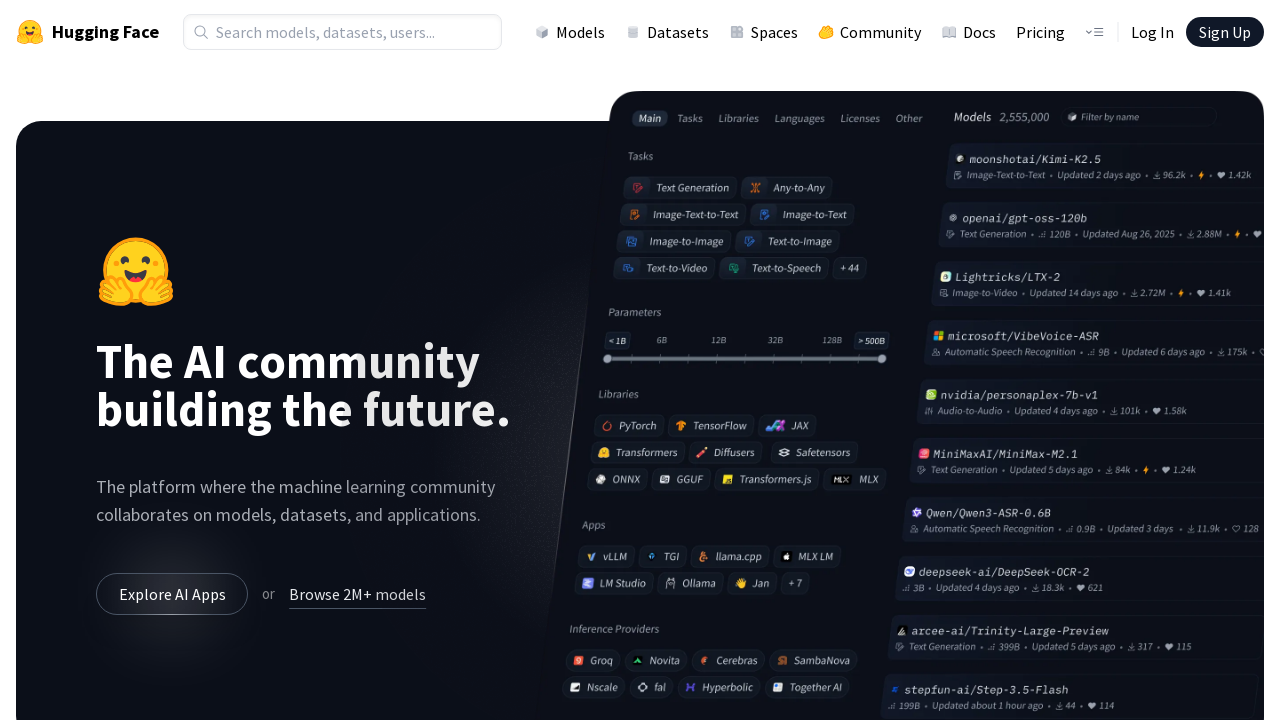

Clicked Inference Endpoints link to open new tab at (342, 548) on xpath=//a[contains(@href,"endpoints.huggingface.co")]
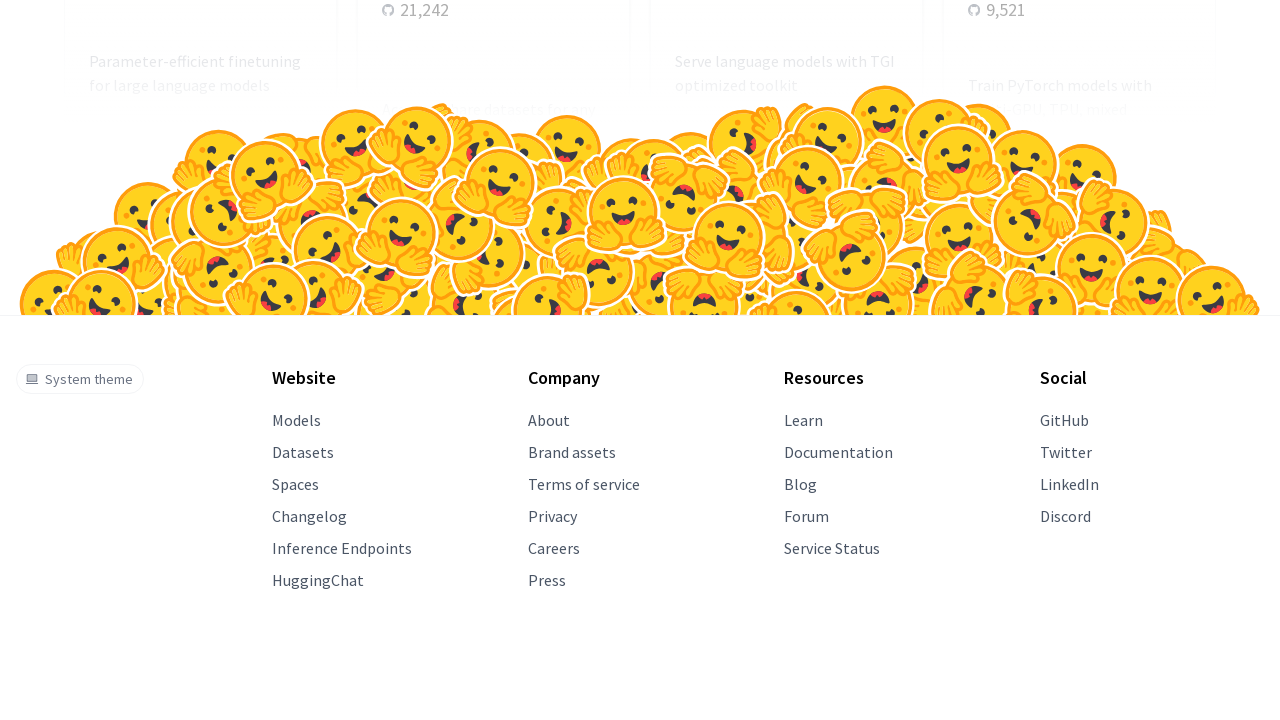

New tab opened and page object obtained
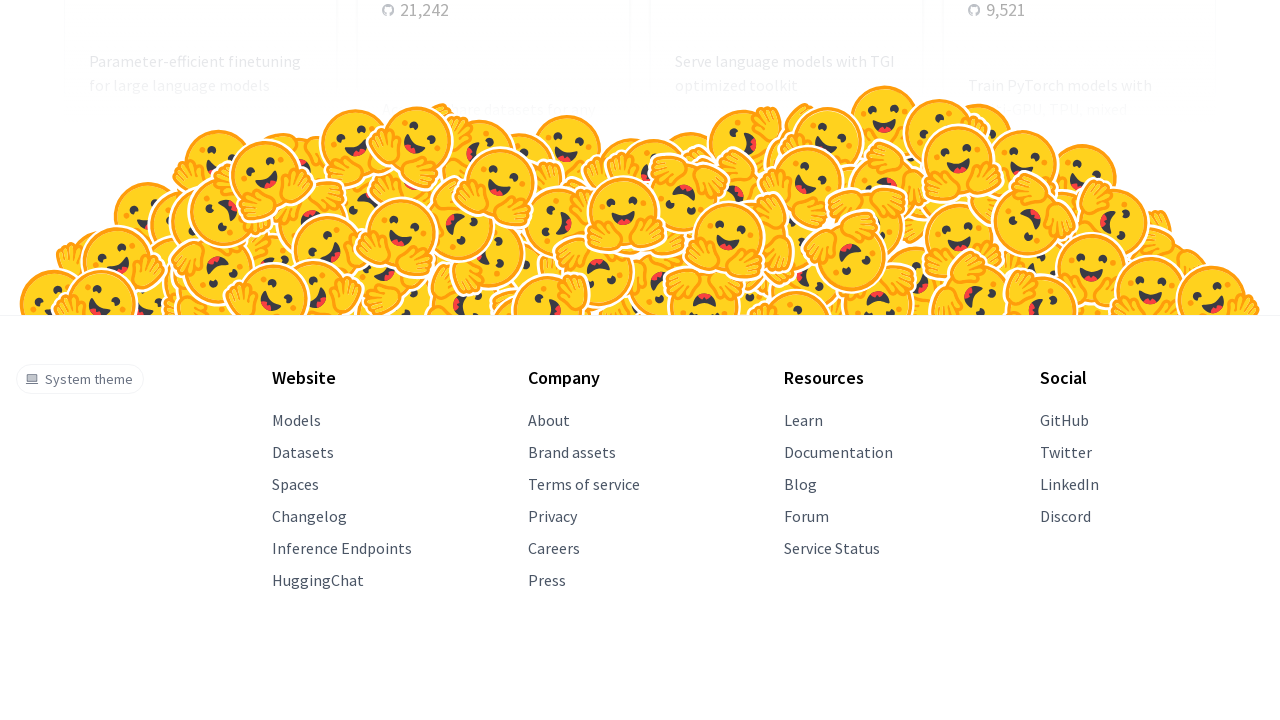

New page loaded (domcontentloaded state reached)
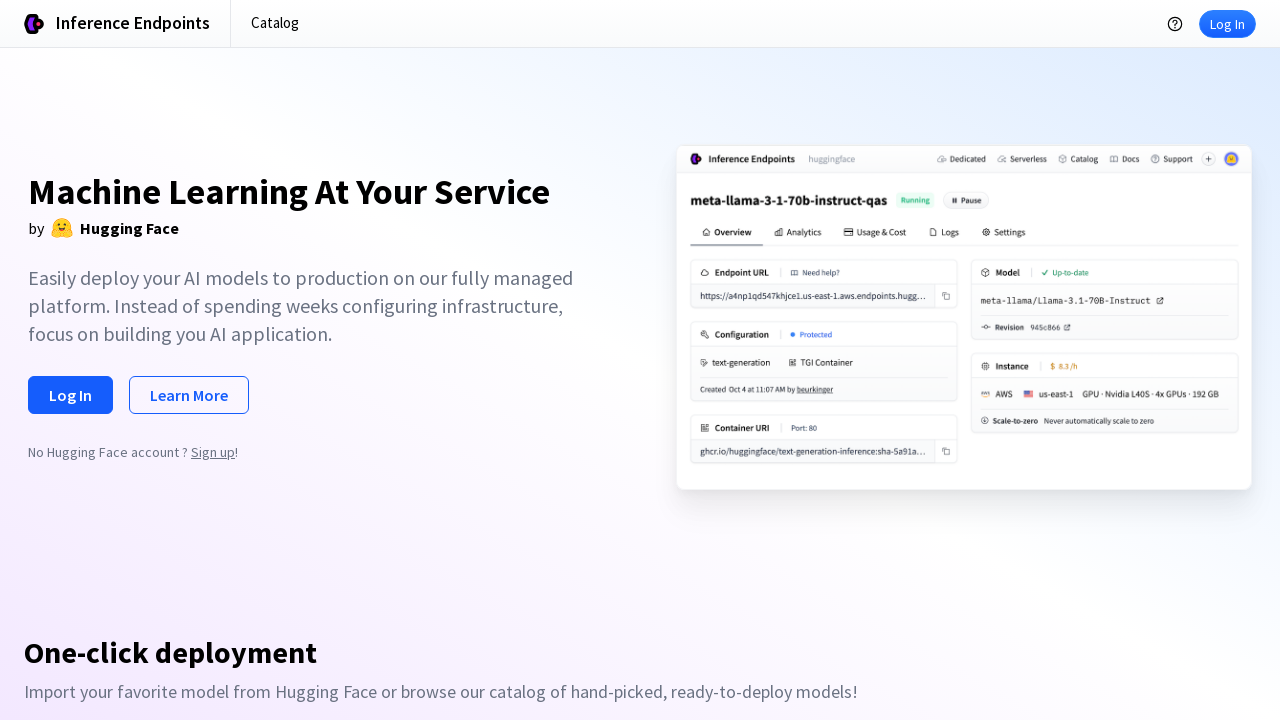

Verified new page URL contains 'endpoints.huggingface.co'
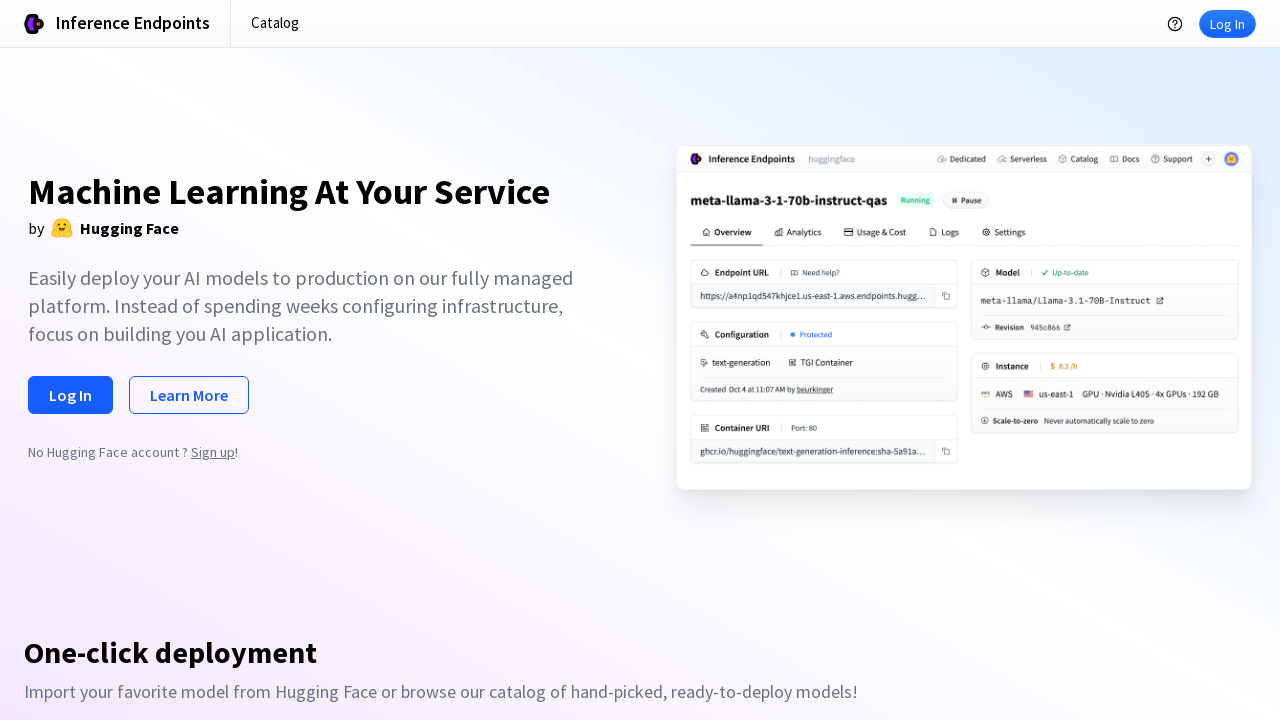

Retrieved page title: 'Inference Endpoints by Hugging Face'
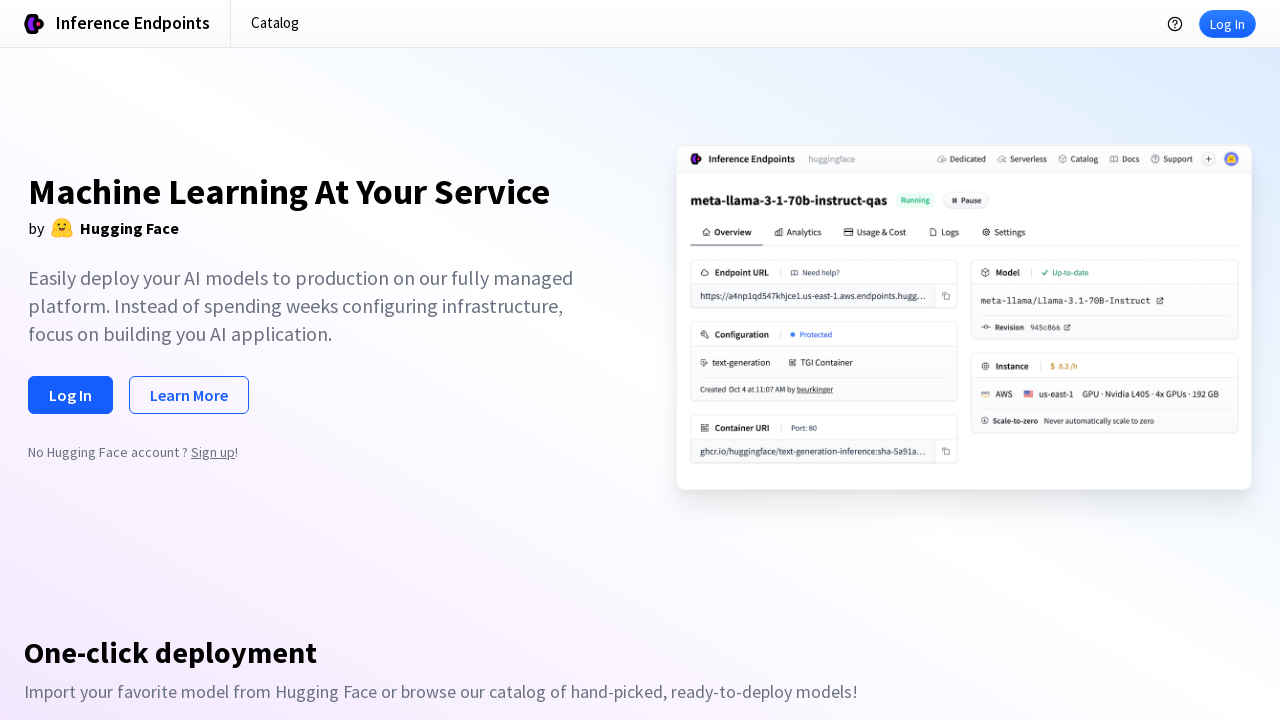

Verified page title contains 'Inference Endpoints'
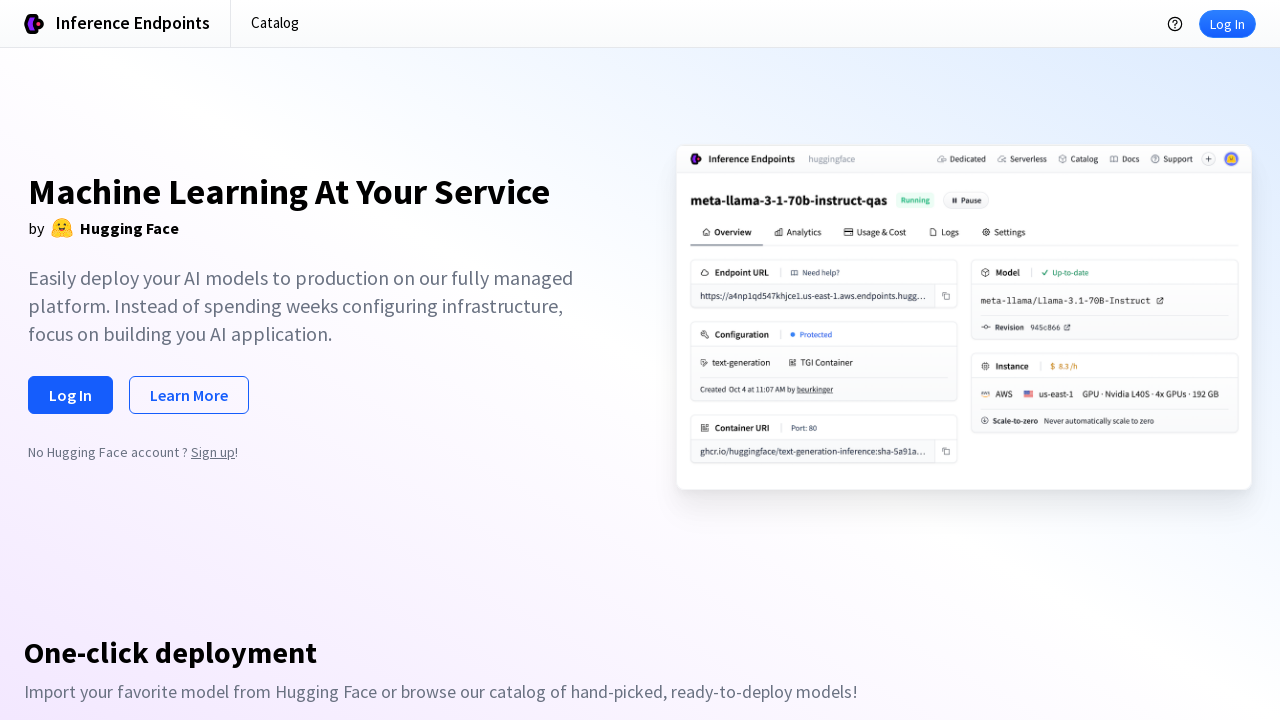

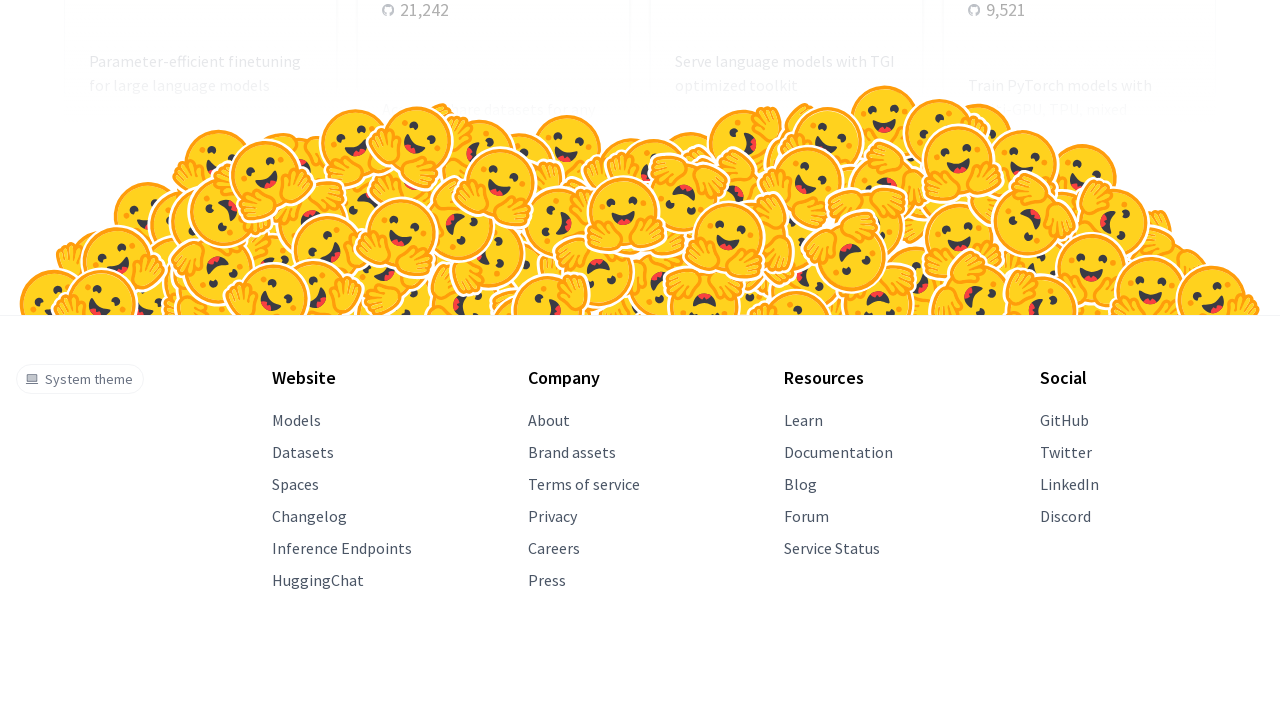